Tests a registration form by finding all required fields (marked with asterisk), filling them with test data, submitting the form, and verifying the success message.

Starting URL: http://suninjuly.github.io/registration1.html

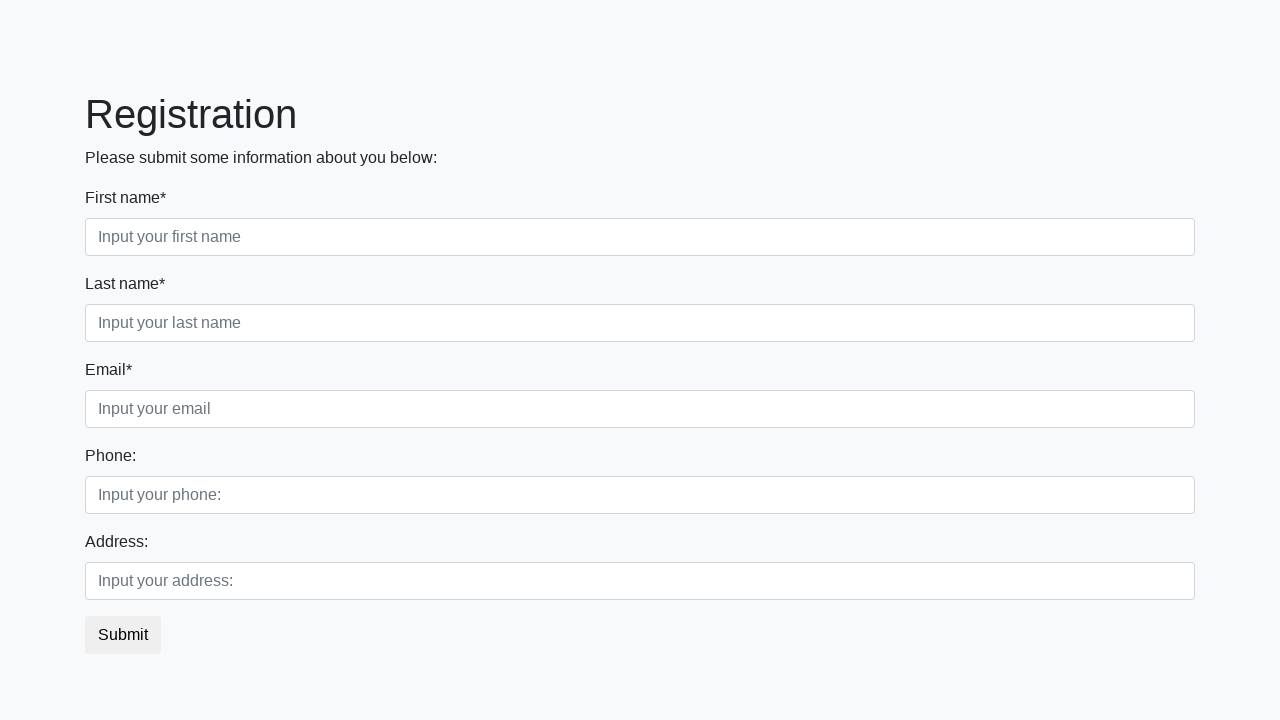

Navigated to registration form page
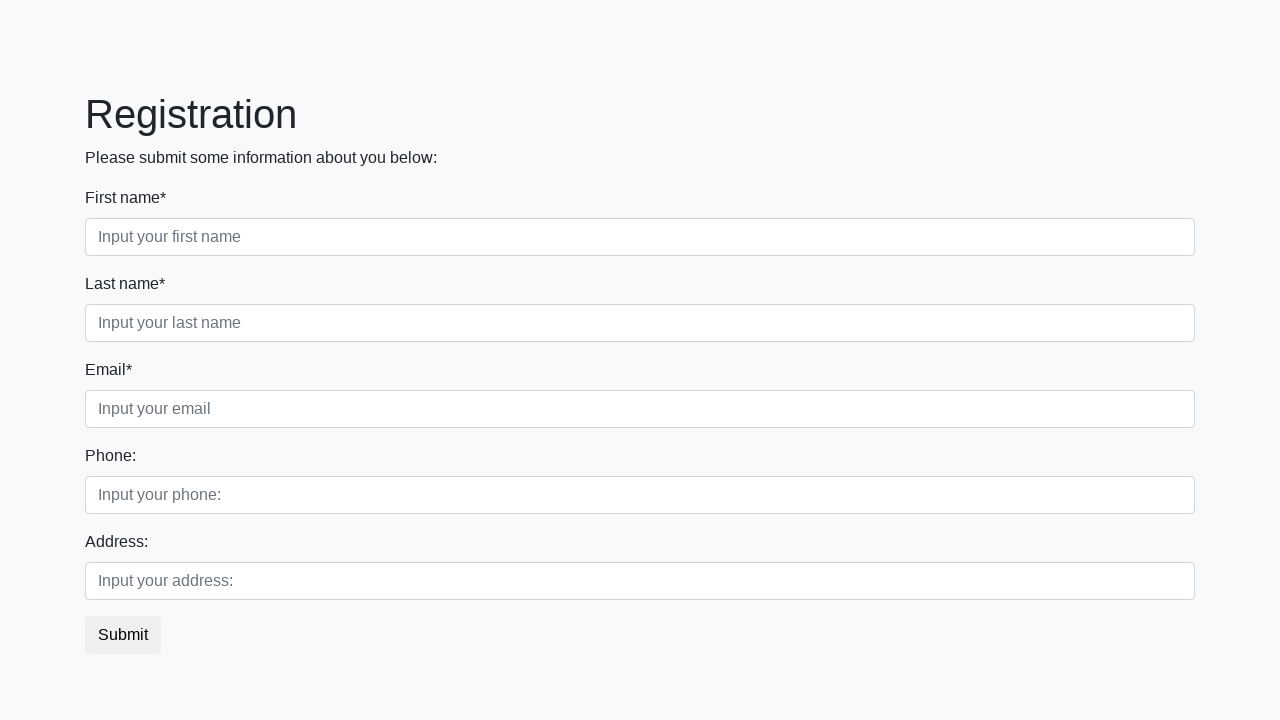

Retrieved all label elements from the page
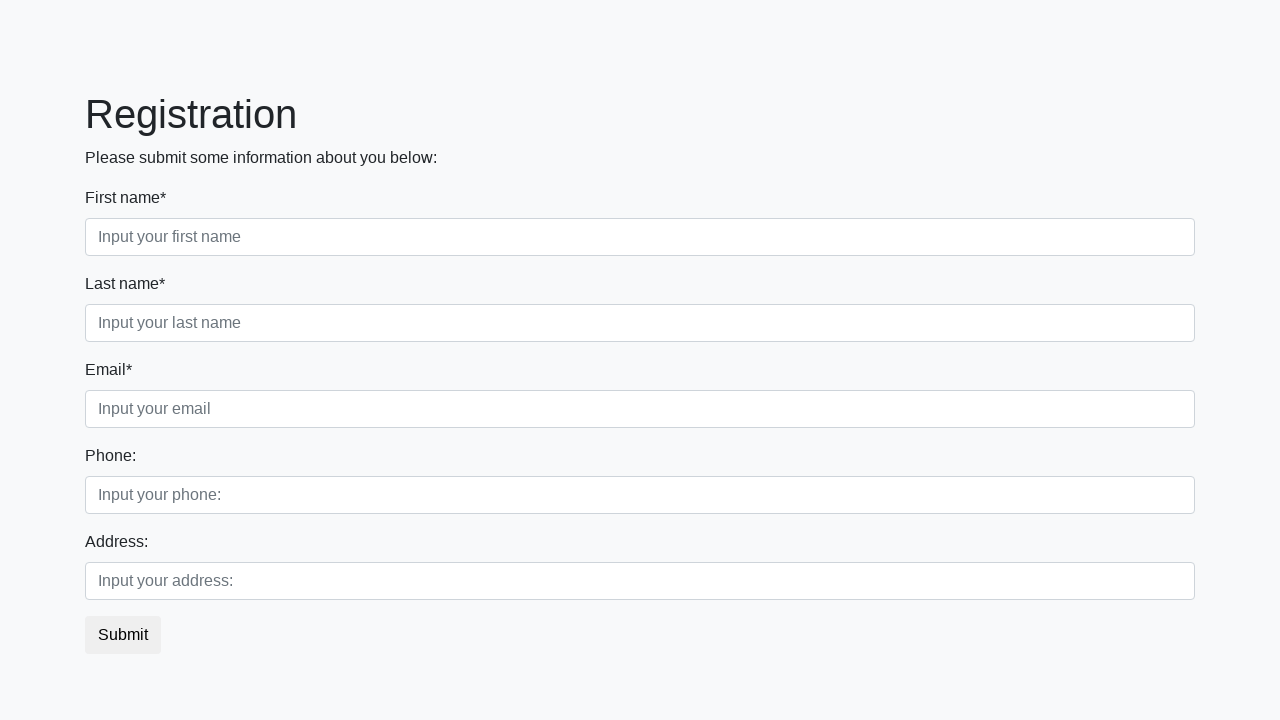

Retrieved all input elements from the page
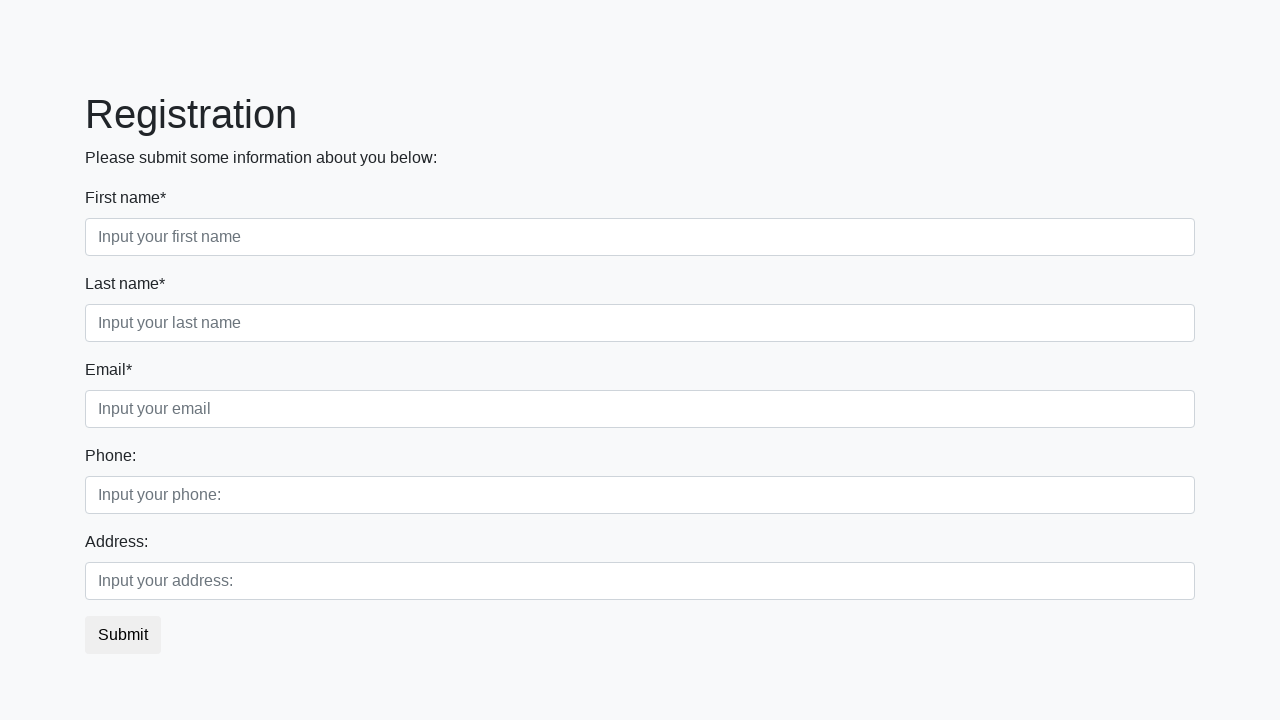

Filled required field 'First name*' with test value on input >> nth=0
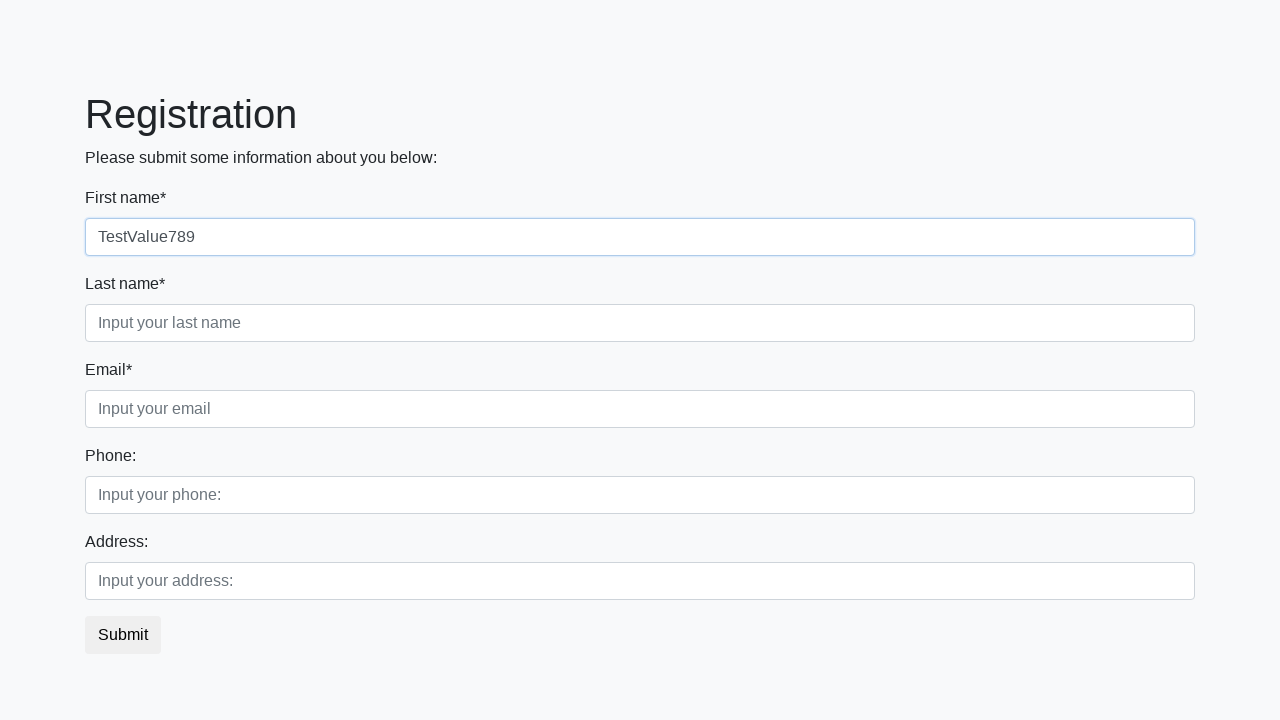

Filled required field 'Last name*' with test value on input >> nth=1
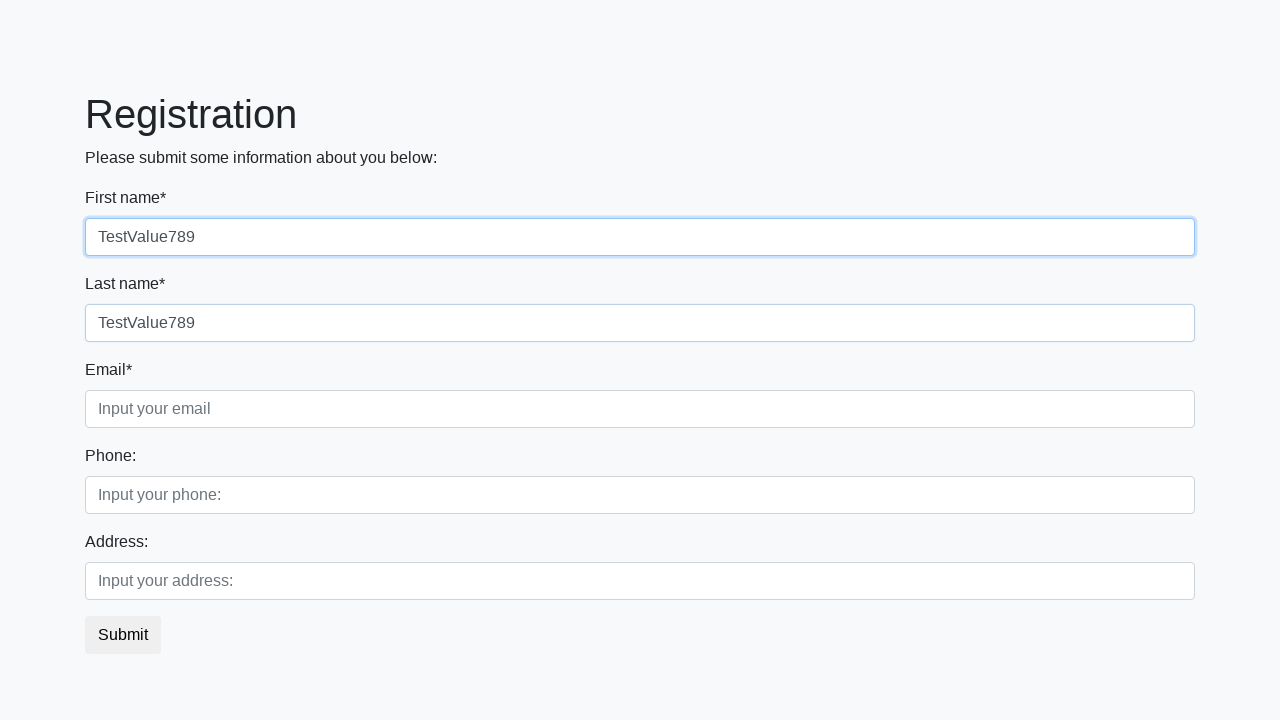

Filled required field 'Email*' with test value on input >> nth=2
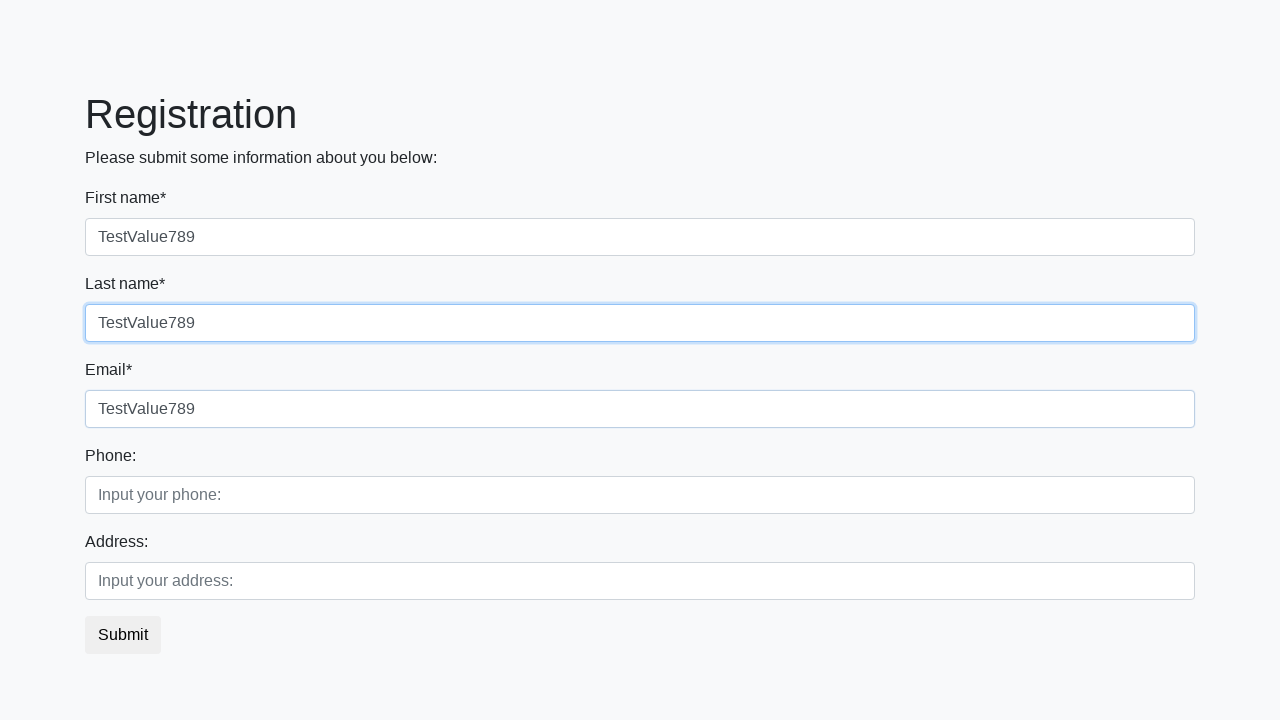

Clicked the submit button to submit the registration form at (123, 635) on button.btn
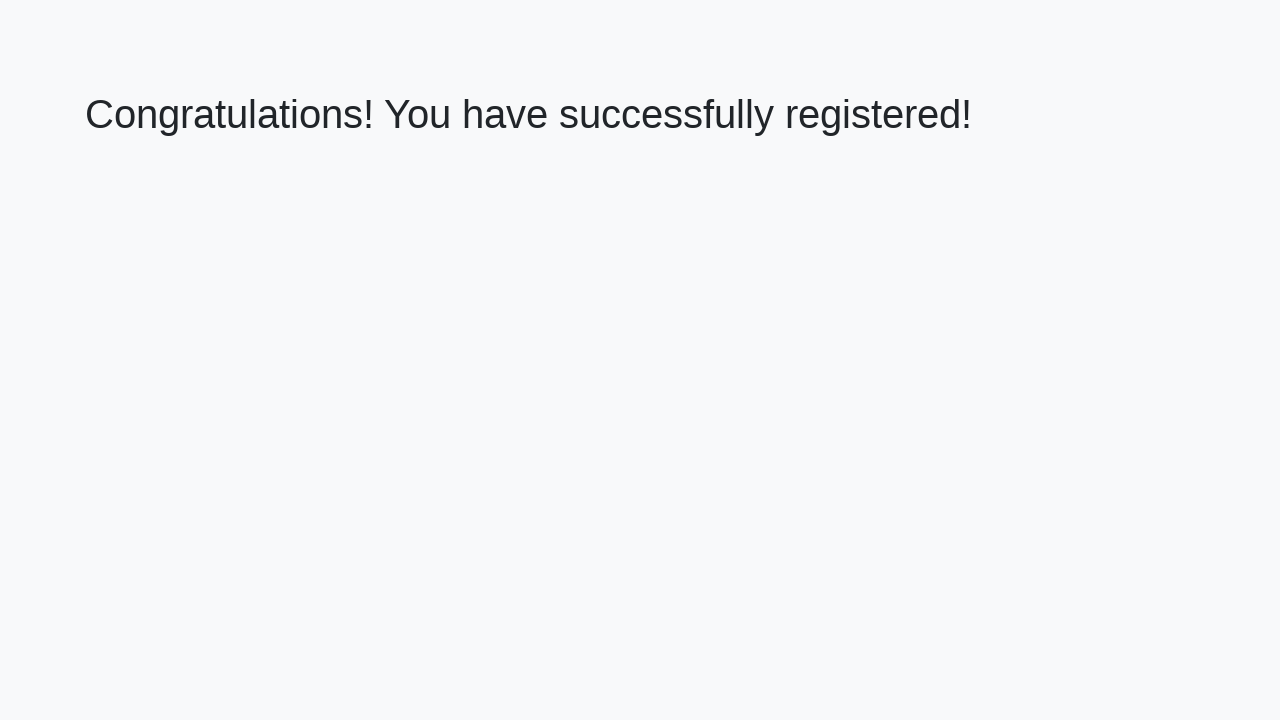

Success message header appeared after form submission
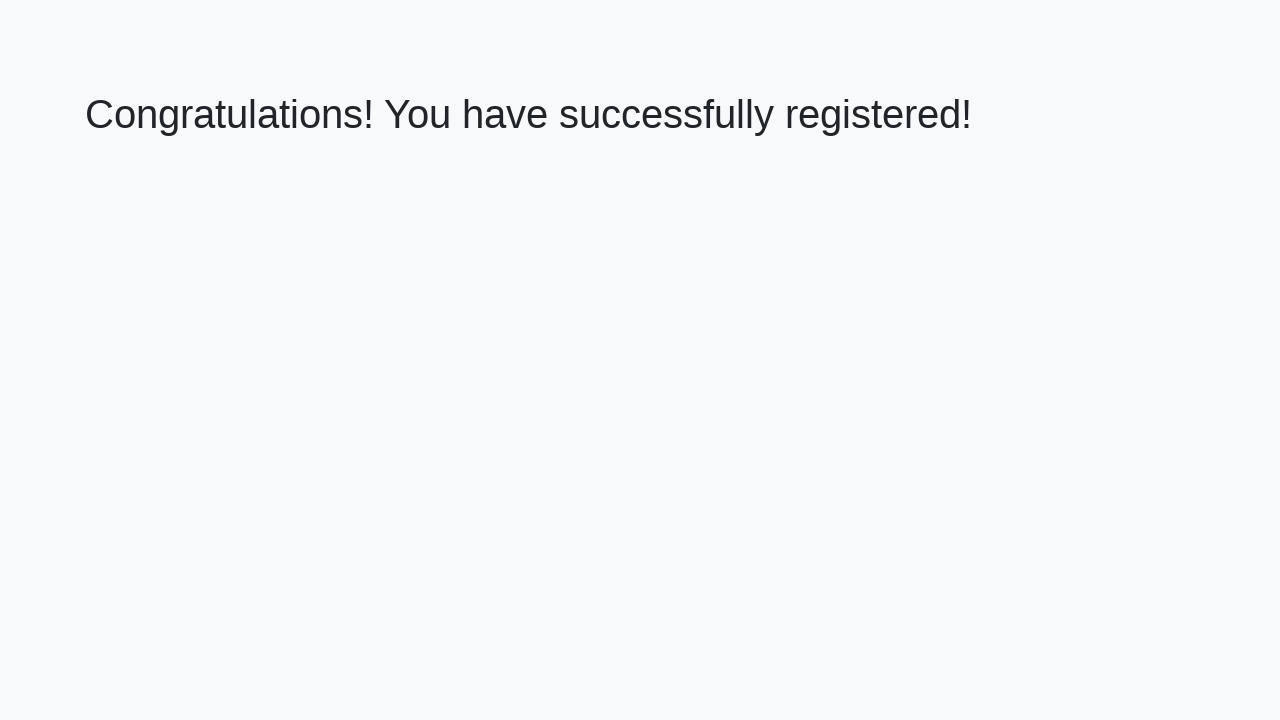

Retrieved success message text: 'Congratulations! You have successfully registered!'
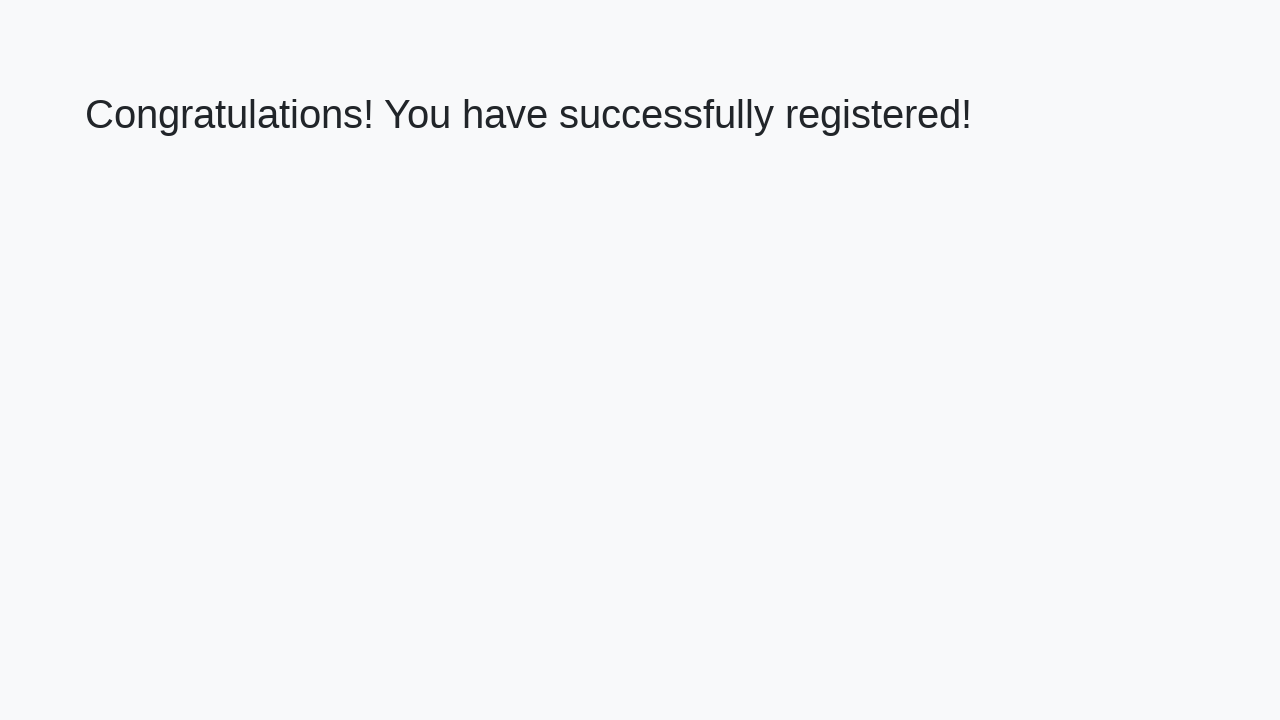

Verified success message matches expected text
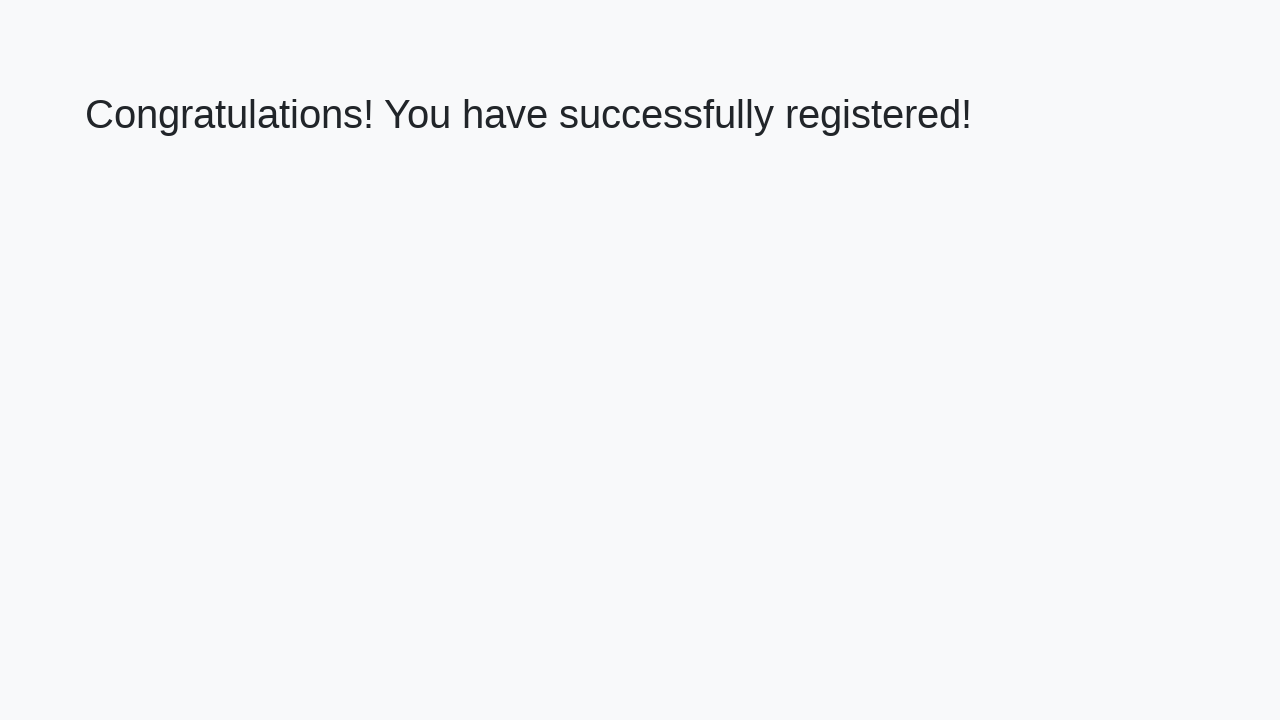

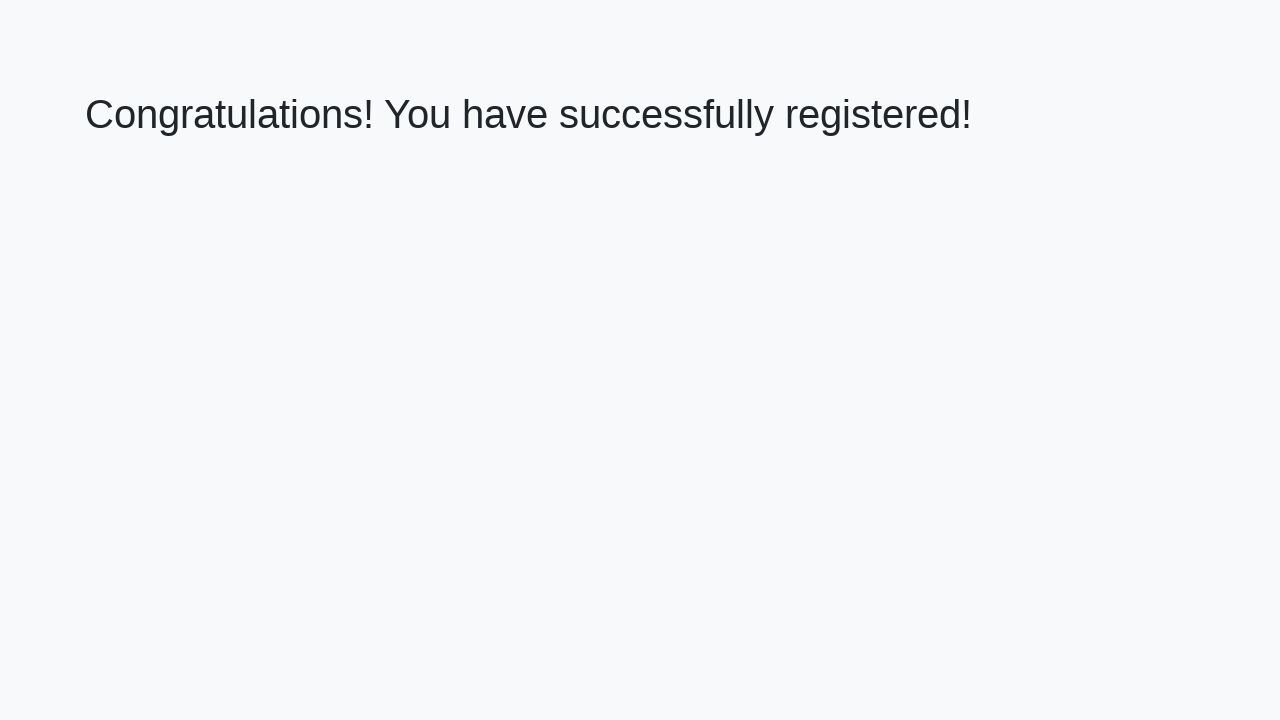